Navigates to a car listing page on leboncoin.fr to verify the page loads successfully

Starting URL: https://www.leboncoin.fr/voitures/1781740745.htm/

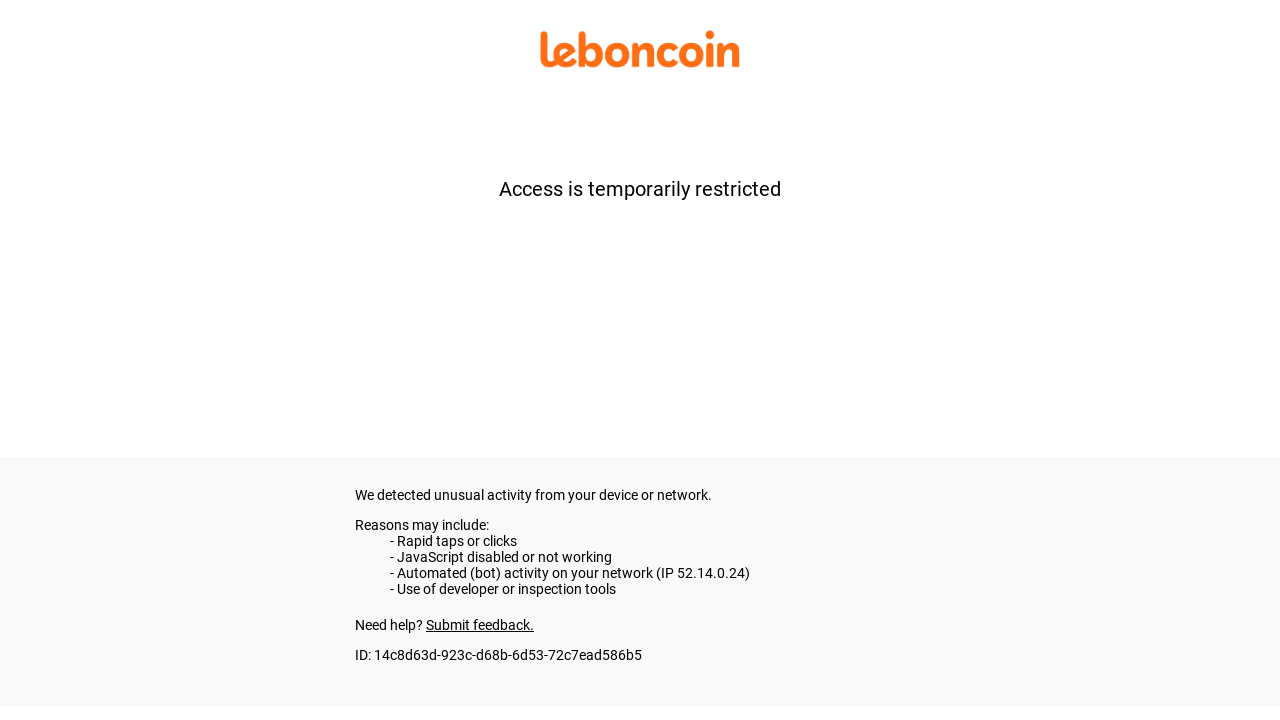

Navigated to car listing page on leboncoin.fr
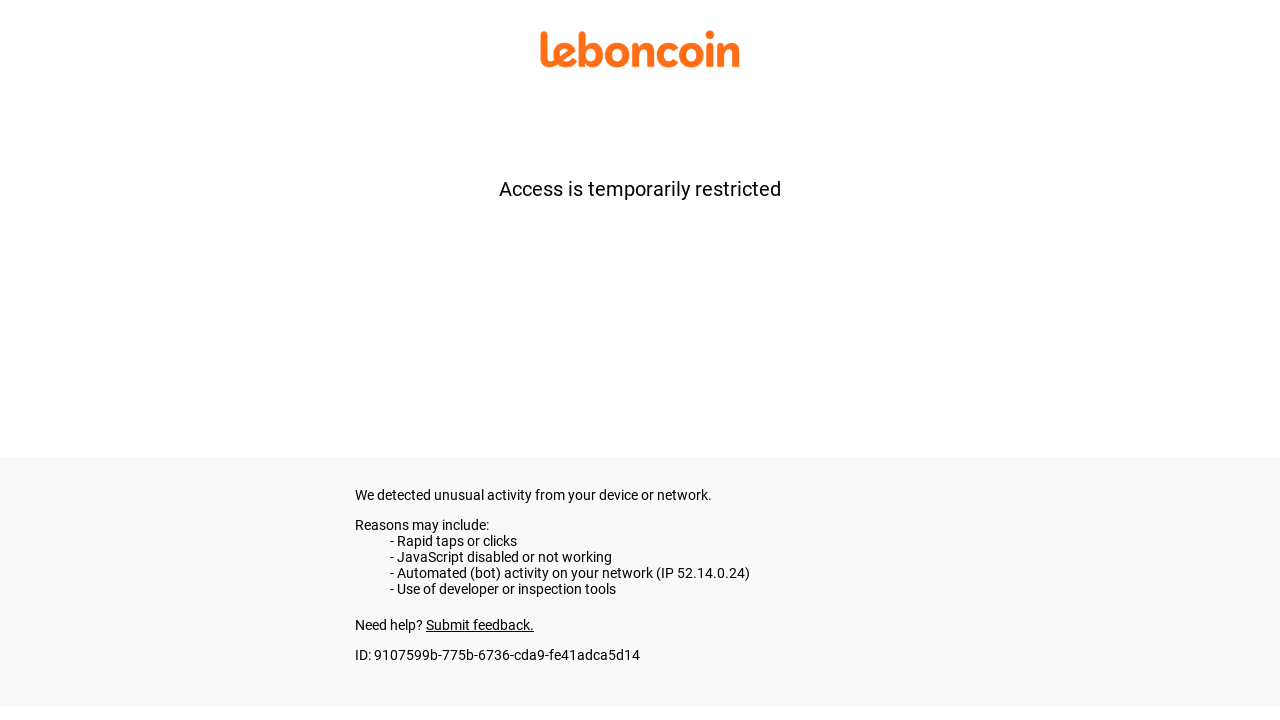

Page fully loaded (networkidle state reached)
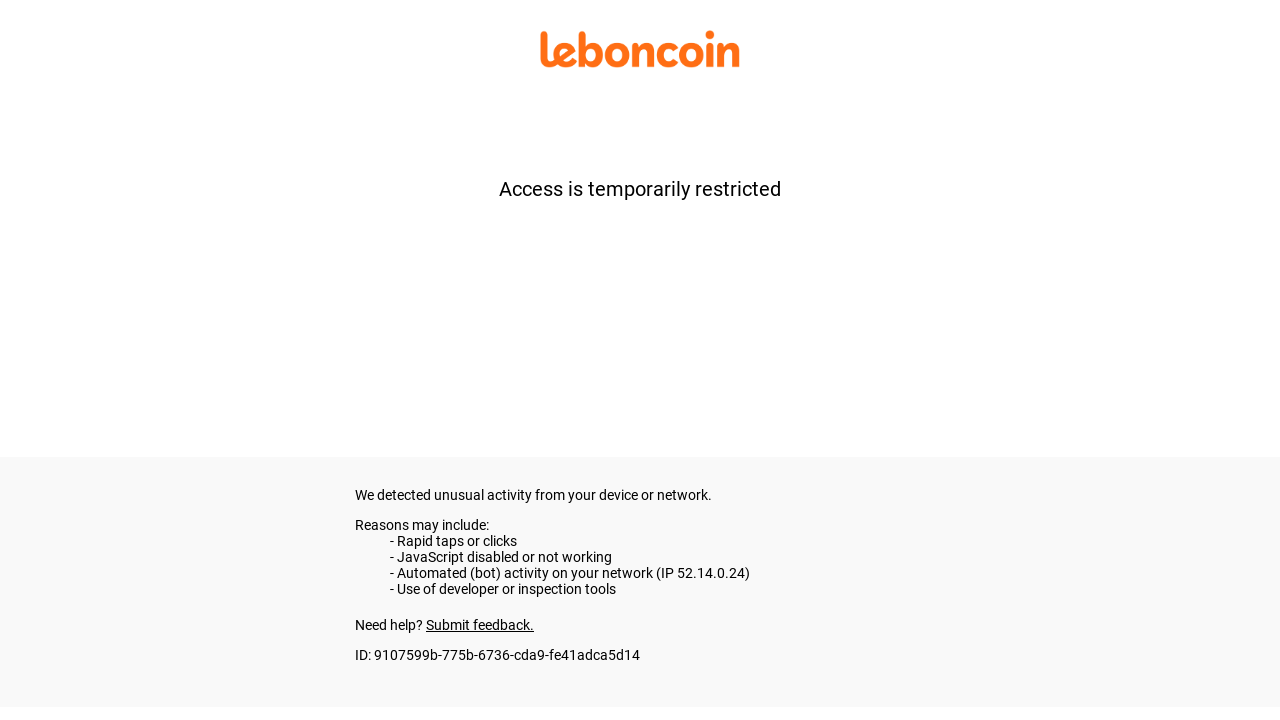

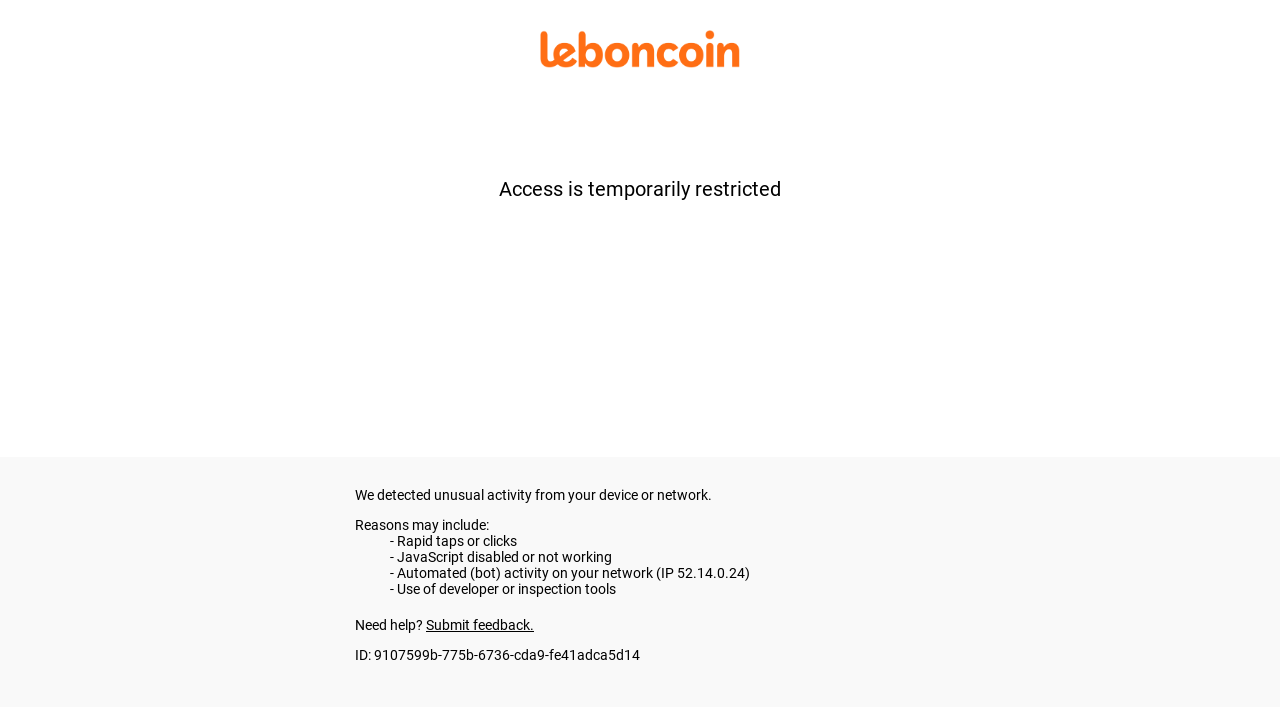